Tests page scrolling using keyboard shortcuts by pressing END key multiple times to scroll down

Starting URL: https://baike.weixin.qq.com/v188754.htm

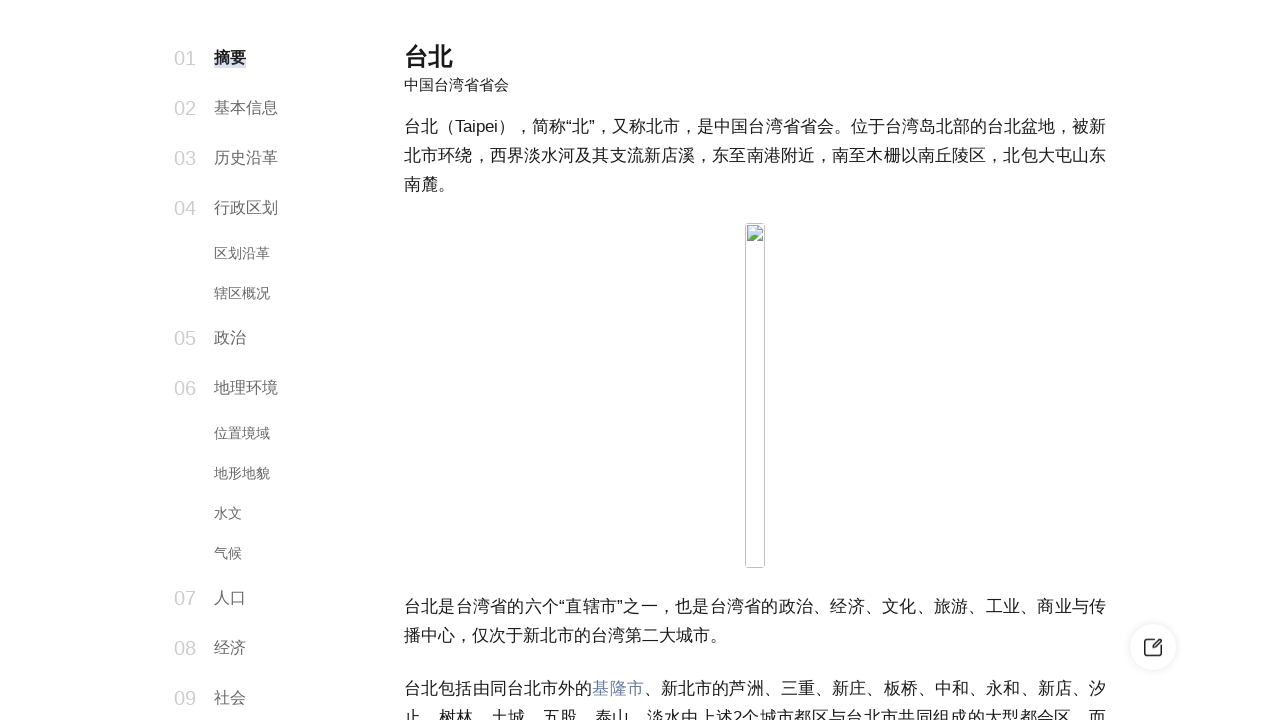

Clicked on body element to ensure focus at (640, 360) on body
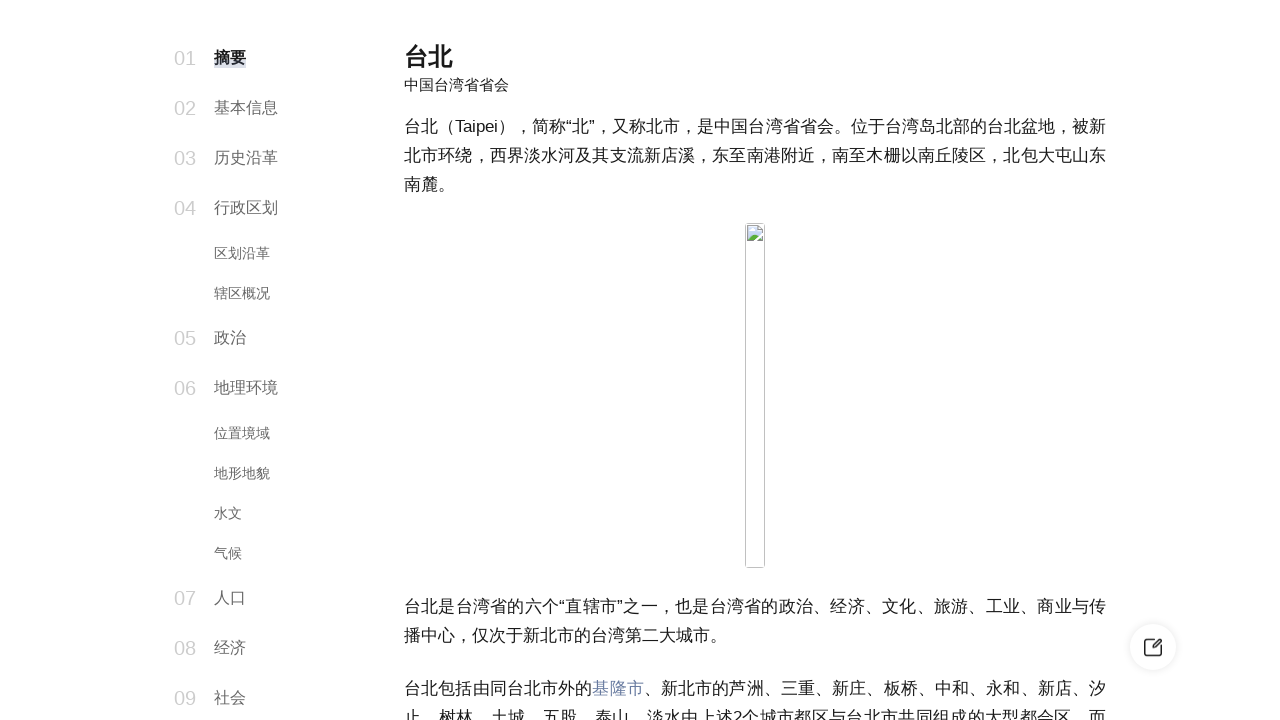

Waited 200ms before scroll iteration 1
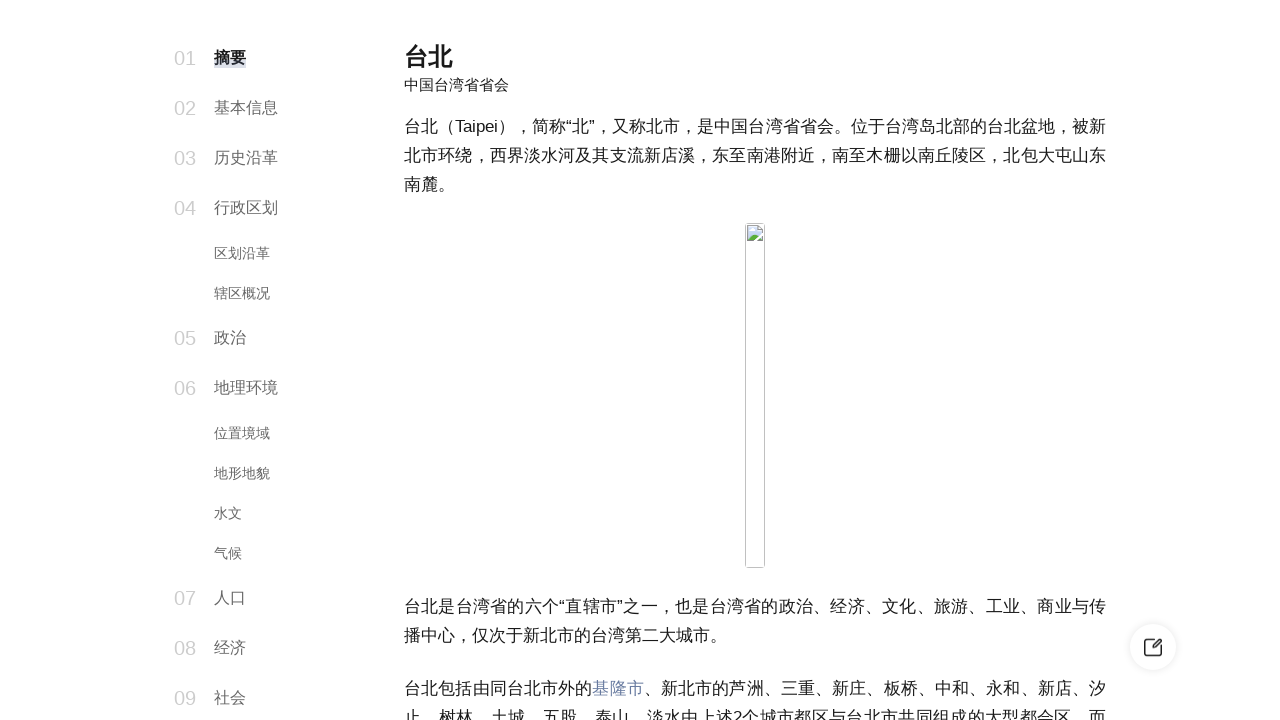

Scrolled to top of page in iteration 1
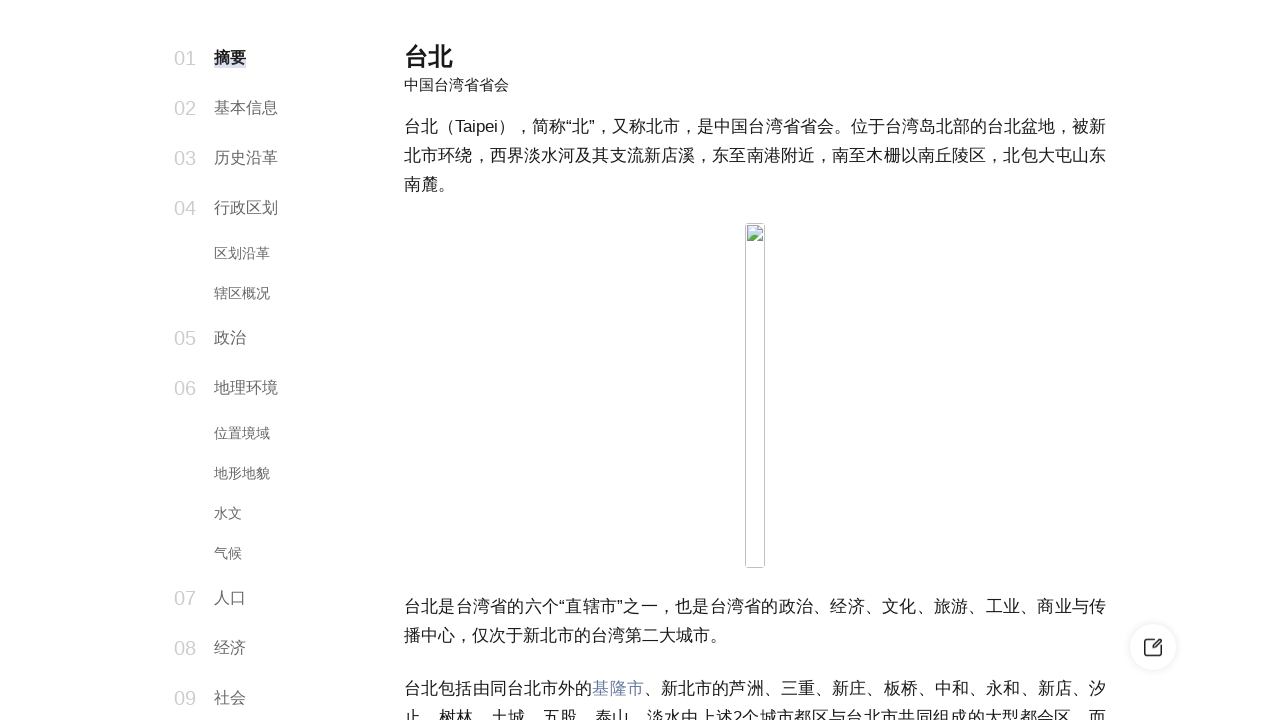

Pressed END key to scroll to bottom in iteration 1
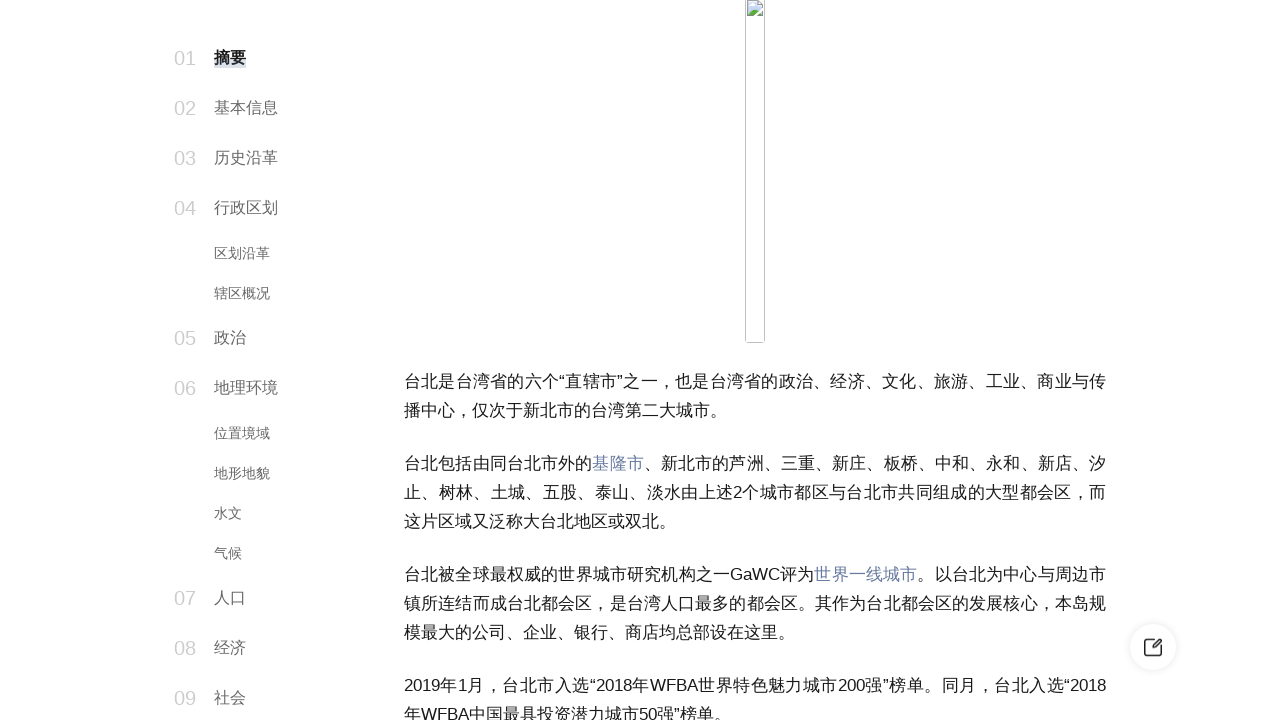

Waited 200ms before scroll iteration 2
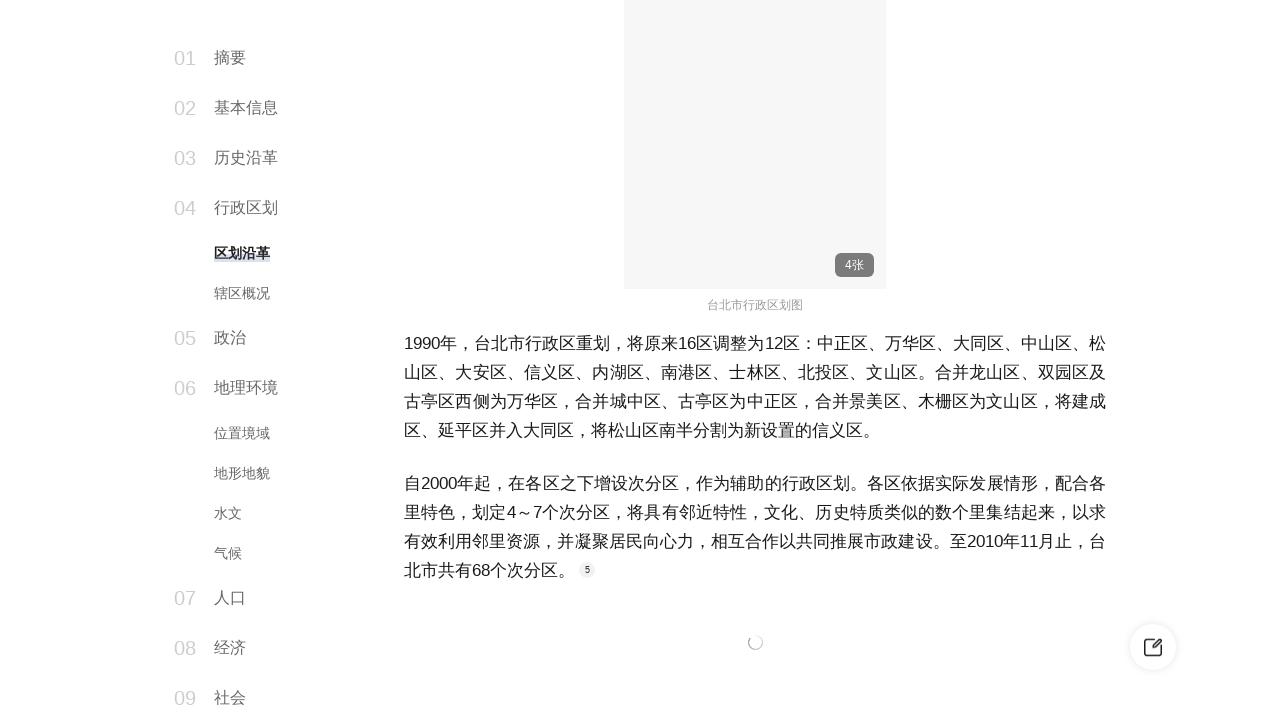

Scrolled to top of page in iteration 2
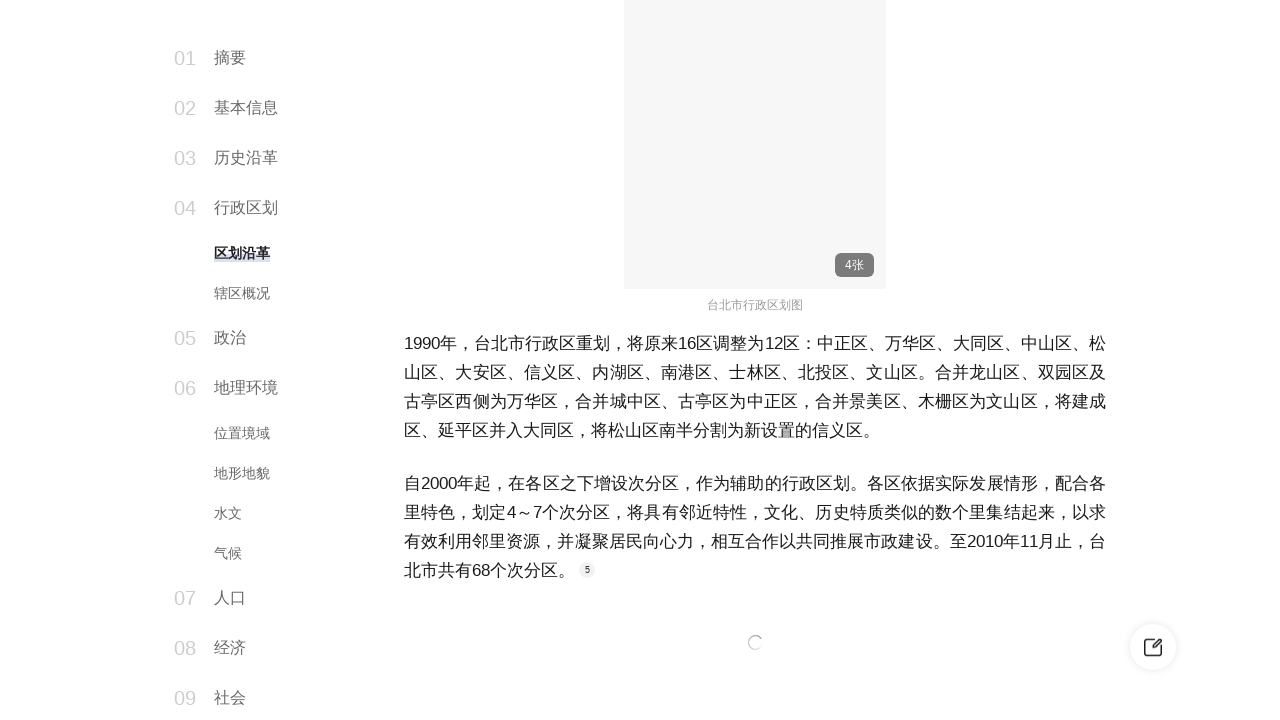

Pressed END key to scroll to bottom in iteration 2
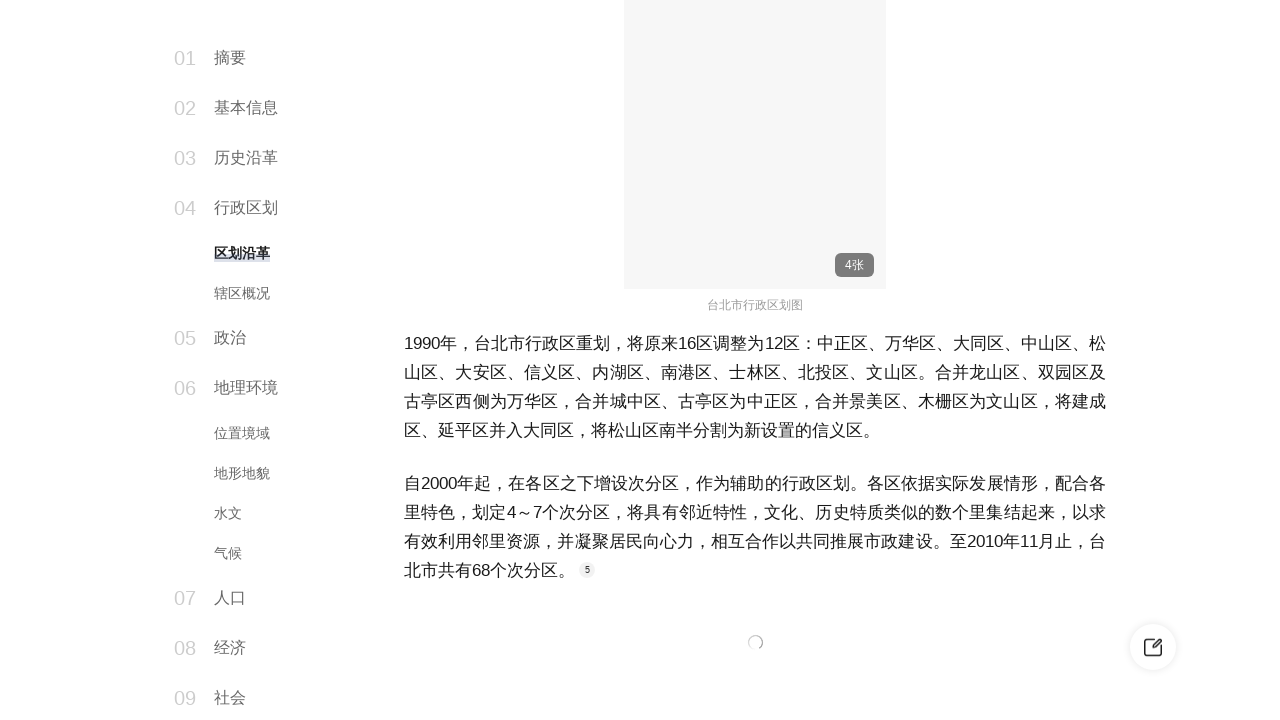

Waited 200ms before scroll iteration 3
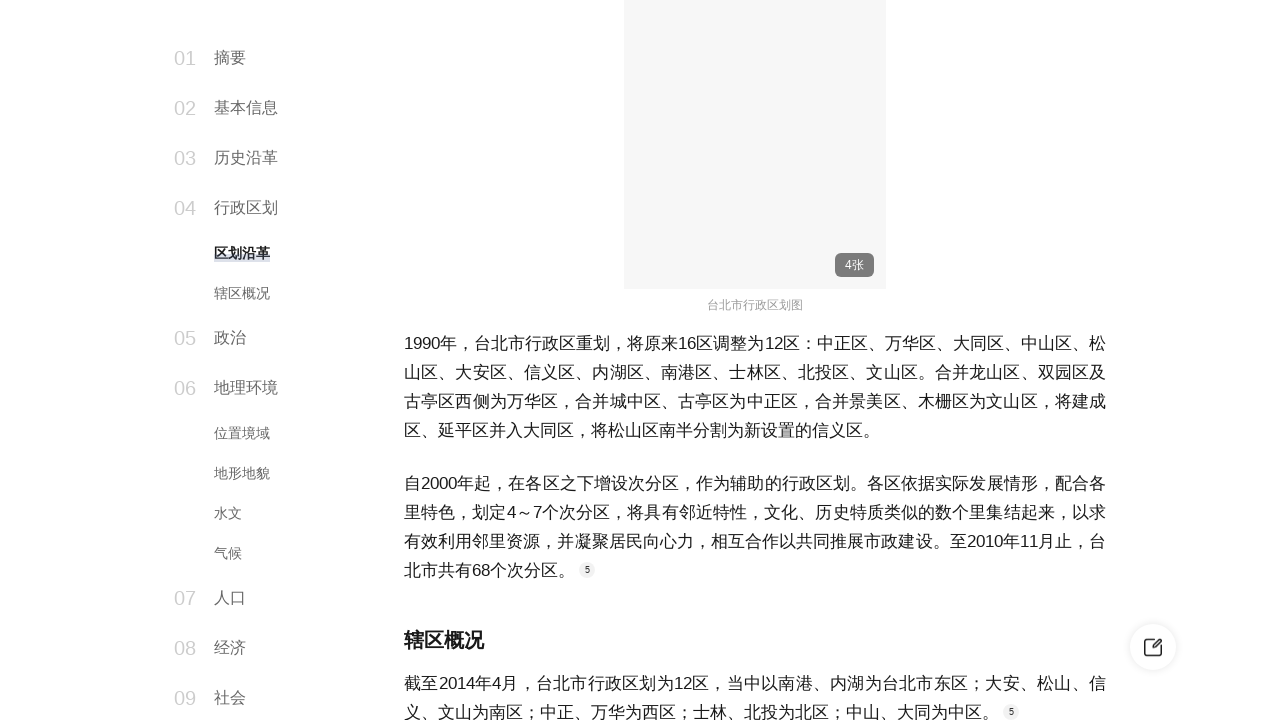

Scrolled to top of page in iteration 3
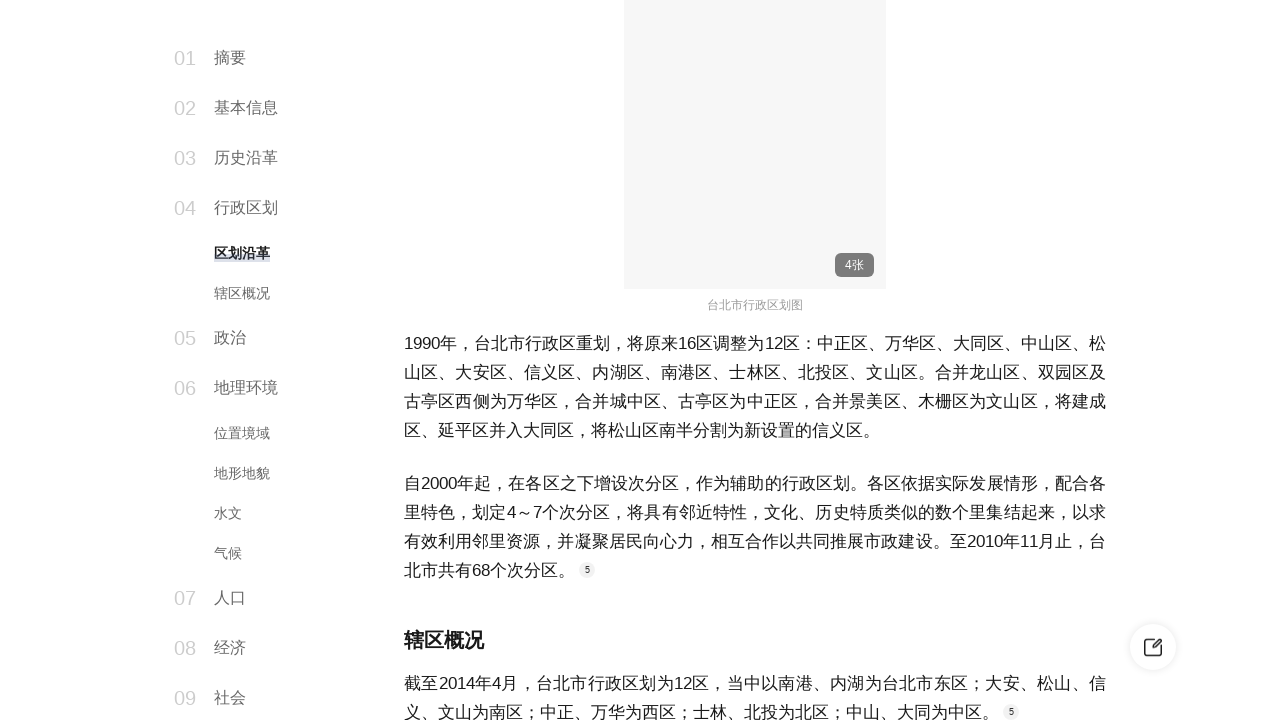

Pressed END key to scroll to bottom in iteration 3
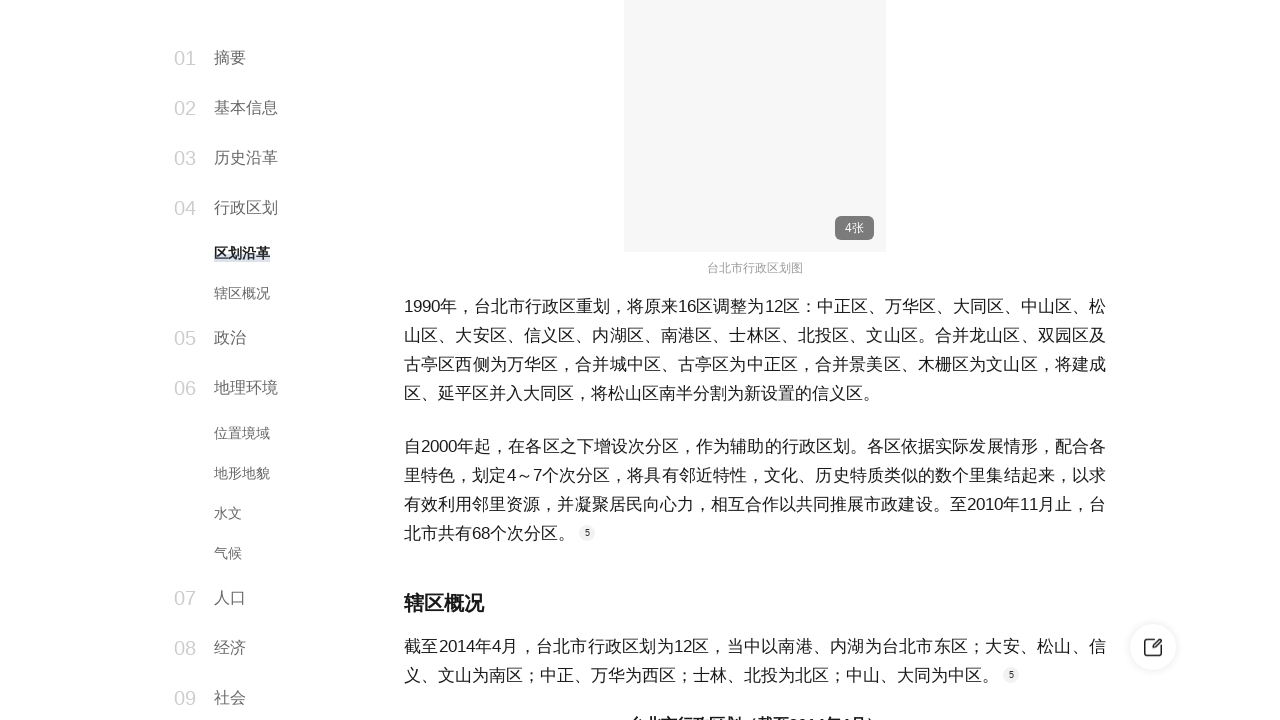

Waited 200ms before scroll iteration 4
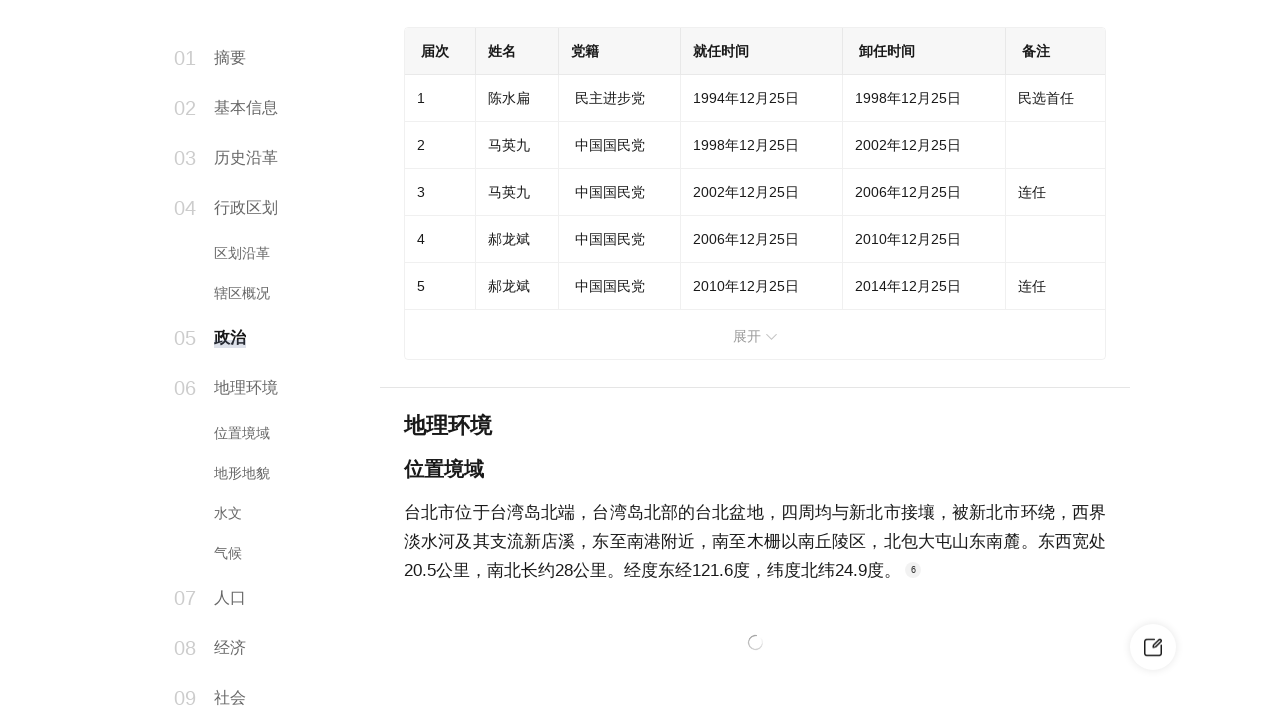

Scrolled to top of page in iteration 4
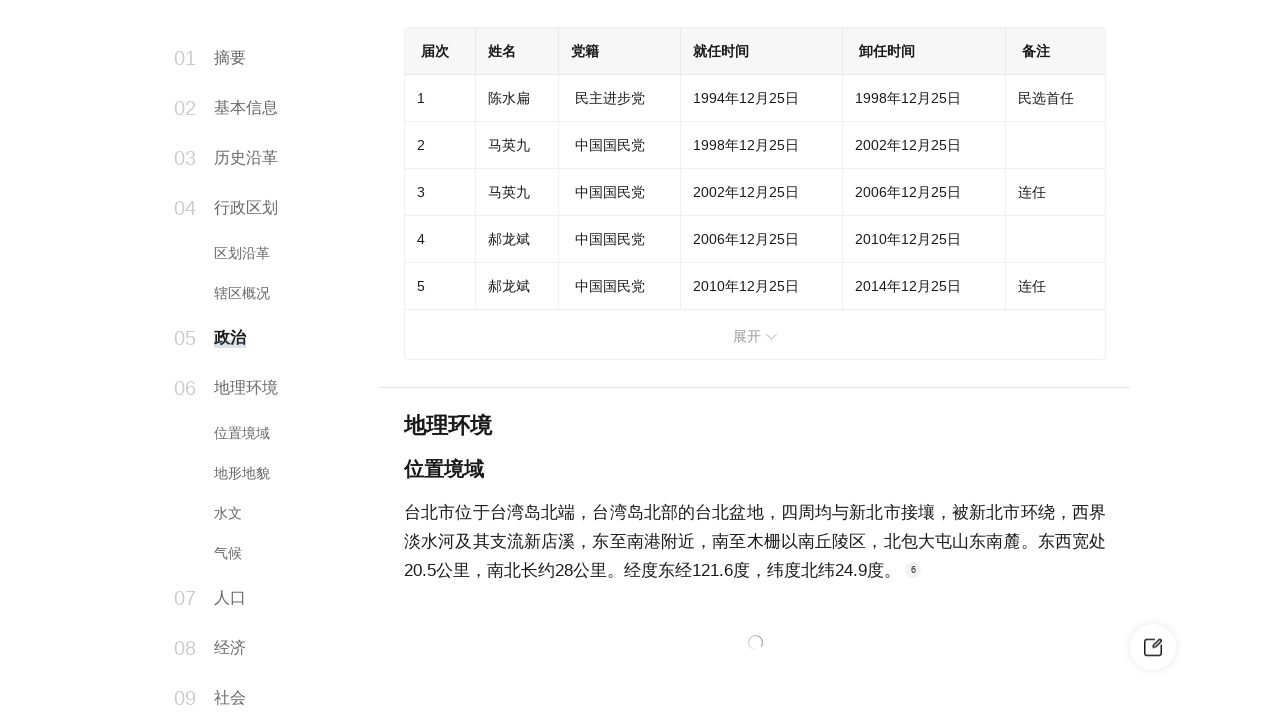

Pressed END key to scroll to bottom in iteration 4
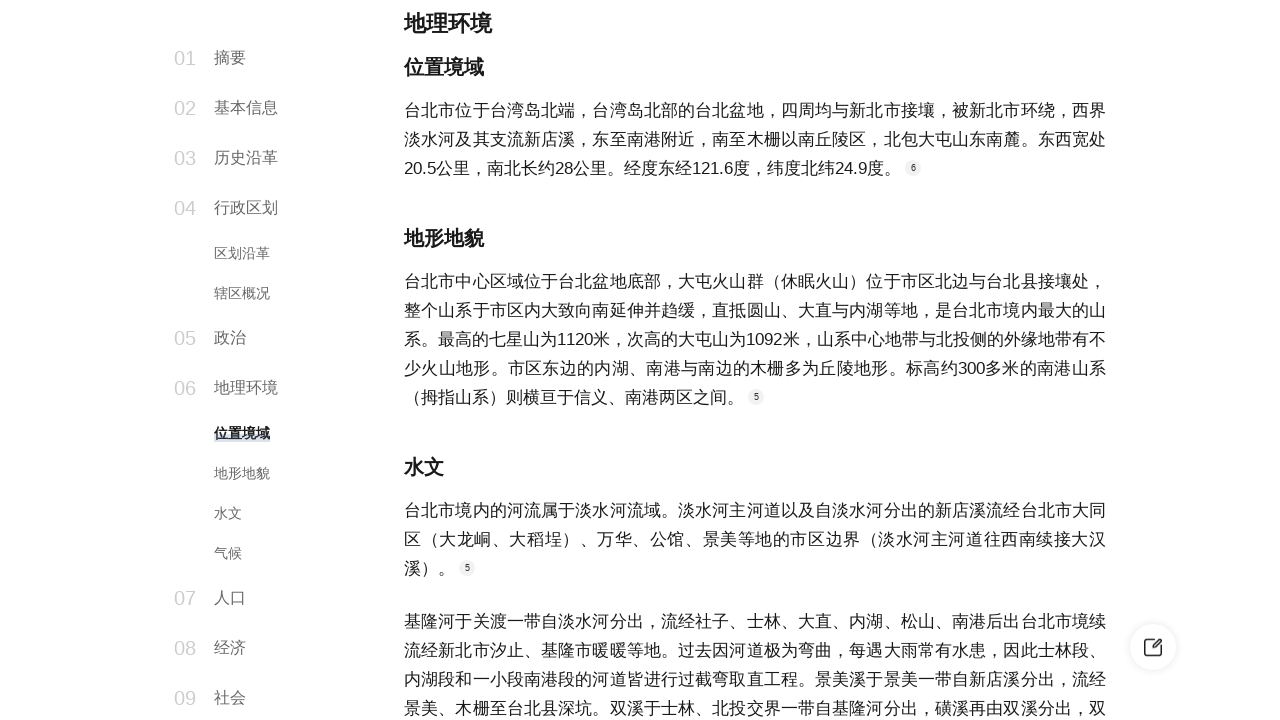

Waited 200ms before scroll iteration 5
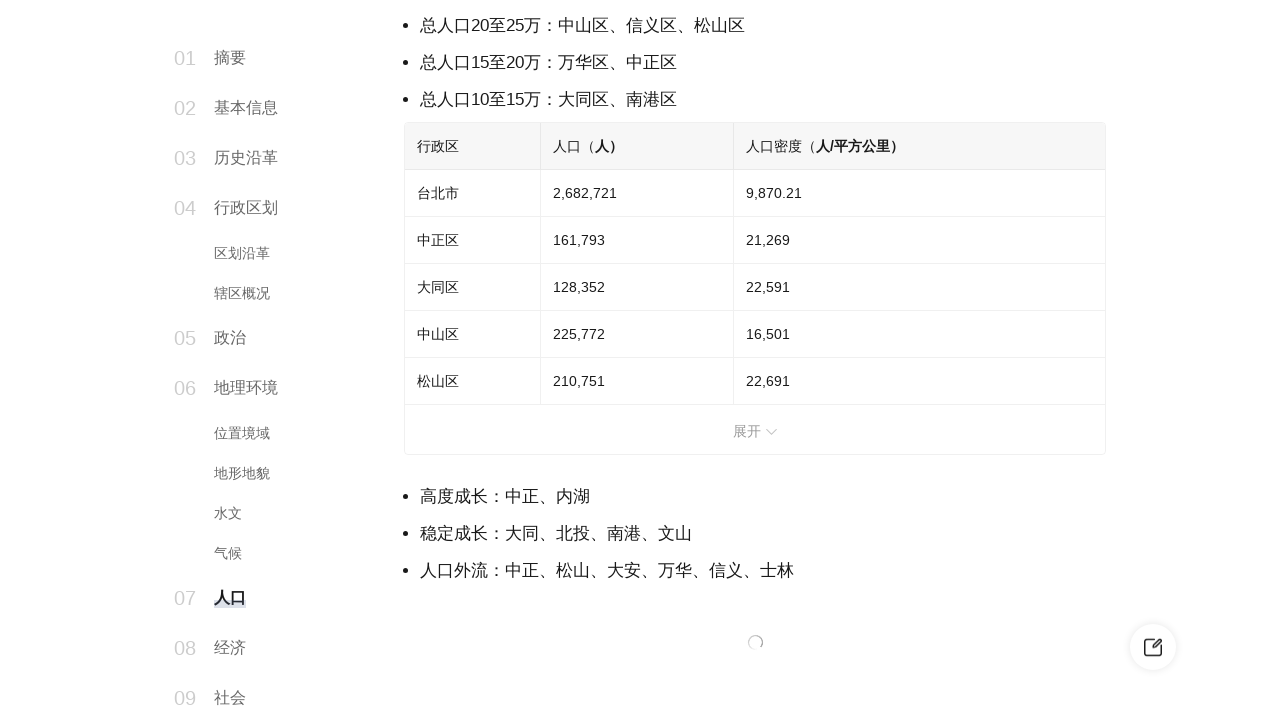

Scrolled to top of page in iteration 5
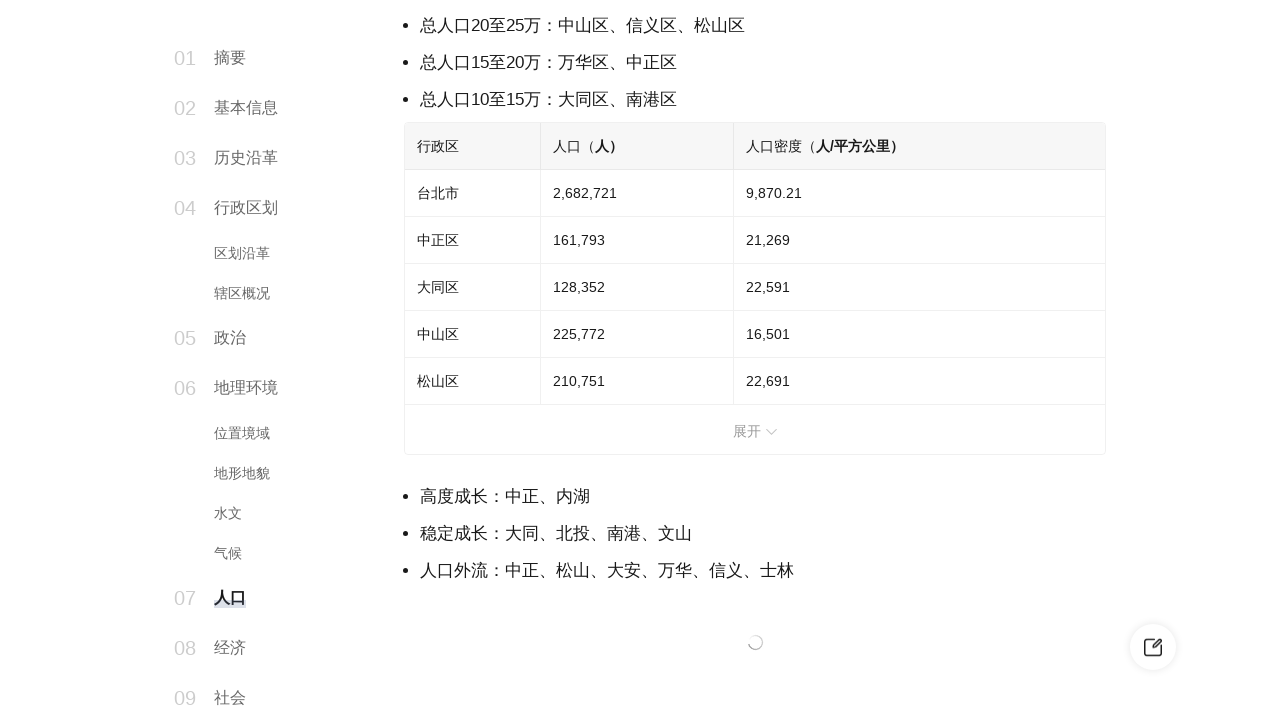

Pressed END key to scroll to bottom in iteration 5
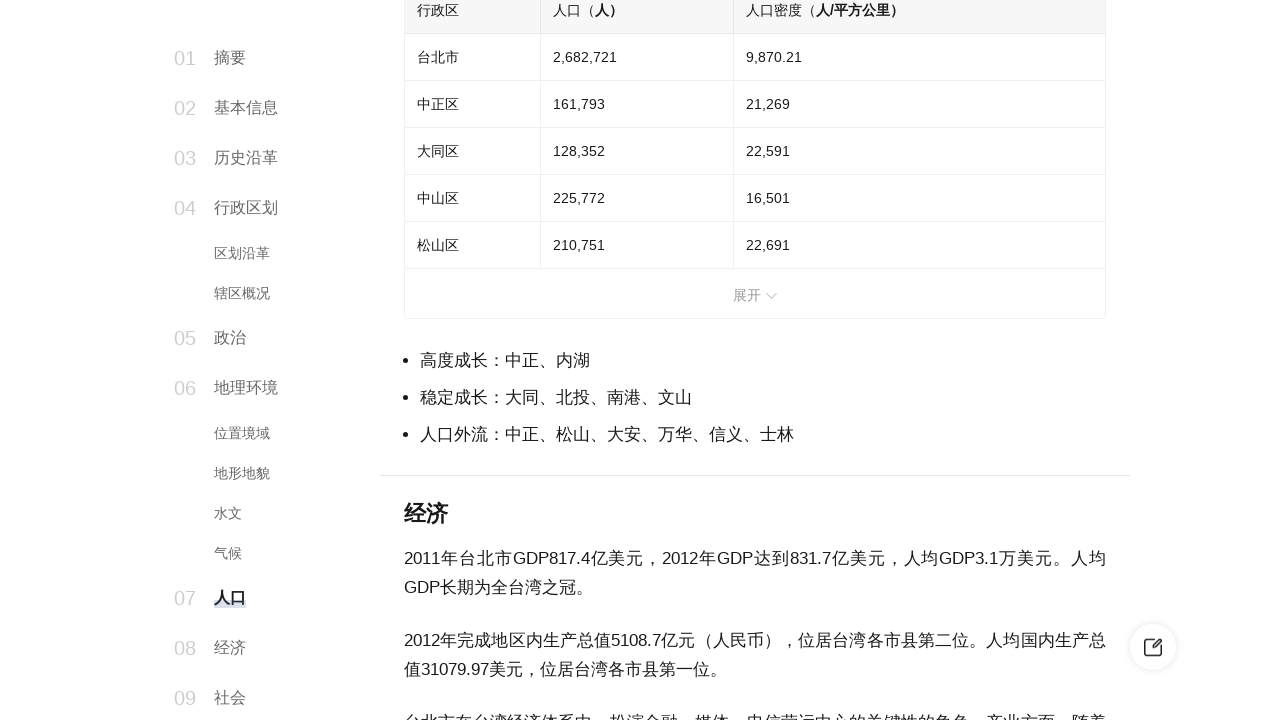

Waited 200ms before scroll iteration 6
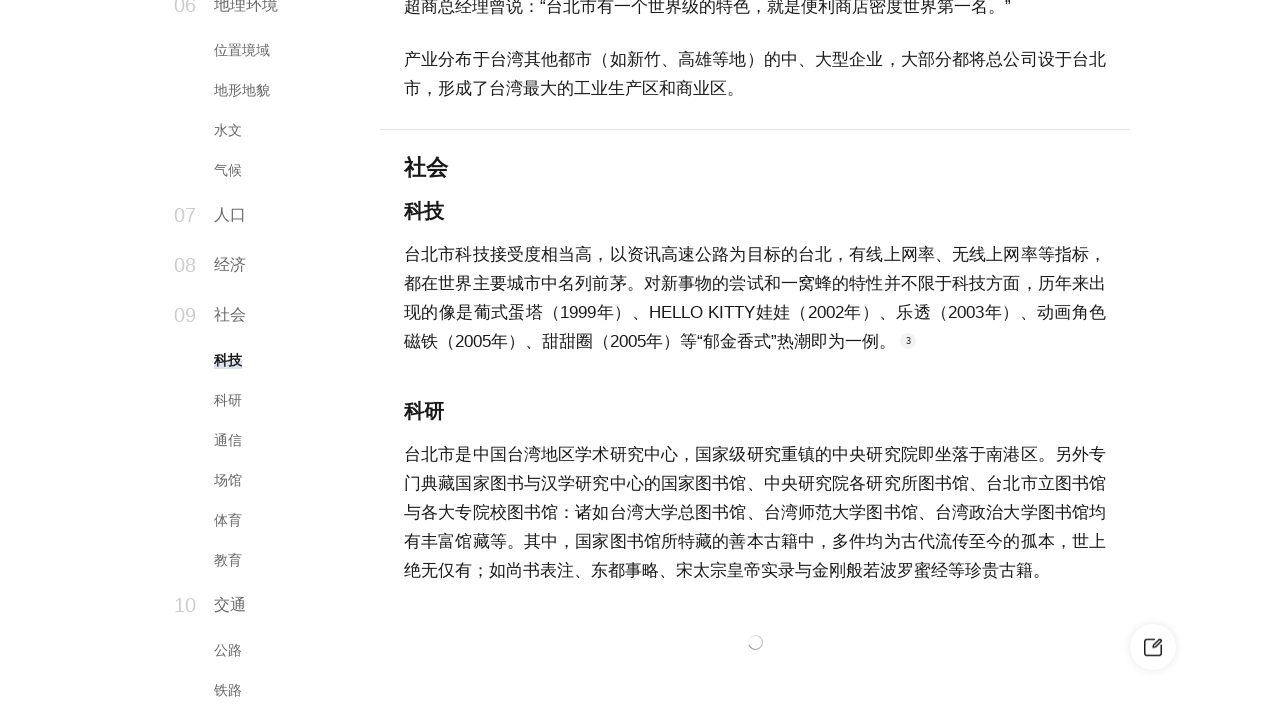

Scrolled to top of page in iteration 6
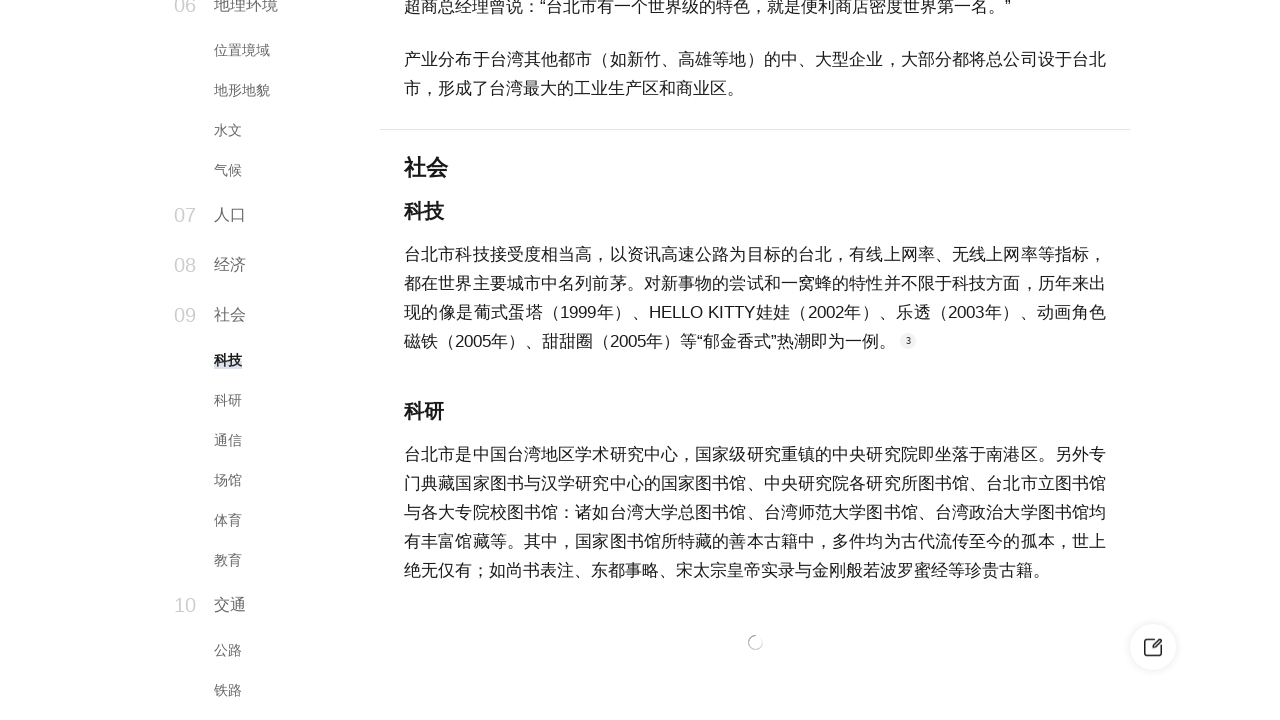

Pressed END key to scroll to bottom in iteration 6
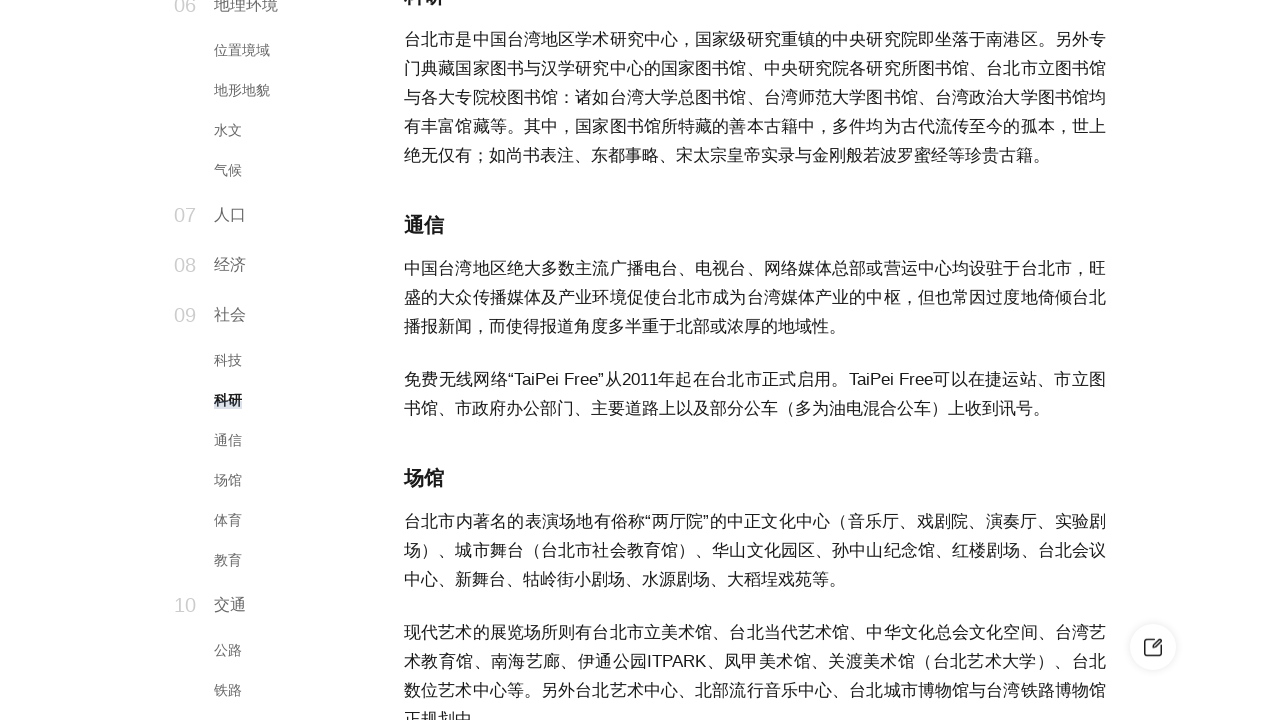

Waited 200ms before scroll iteration 7
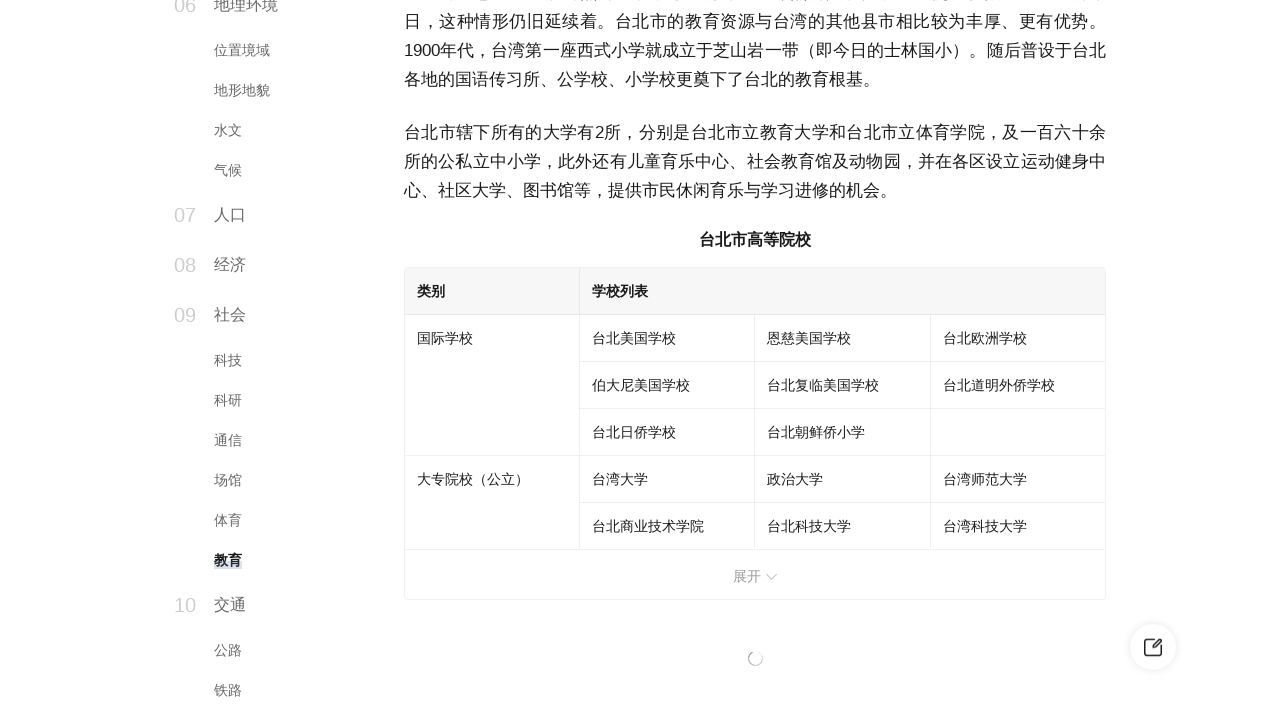

Scrolled to top of page in iteration 7
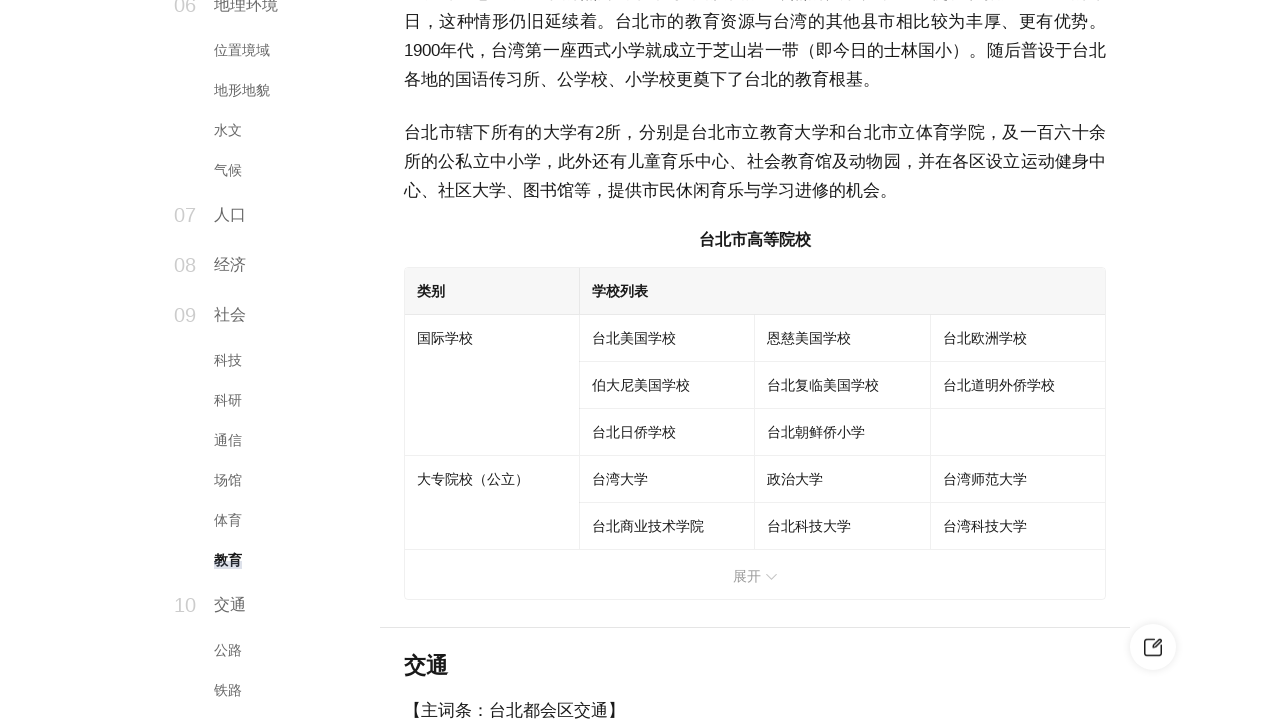

Pressed END key to scroll to bottom in iteration 7
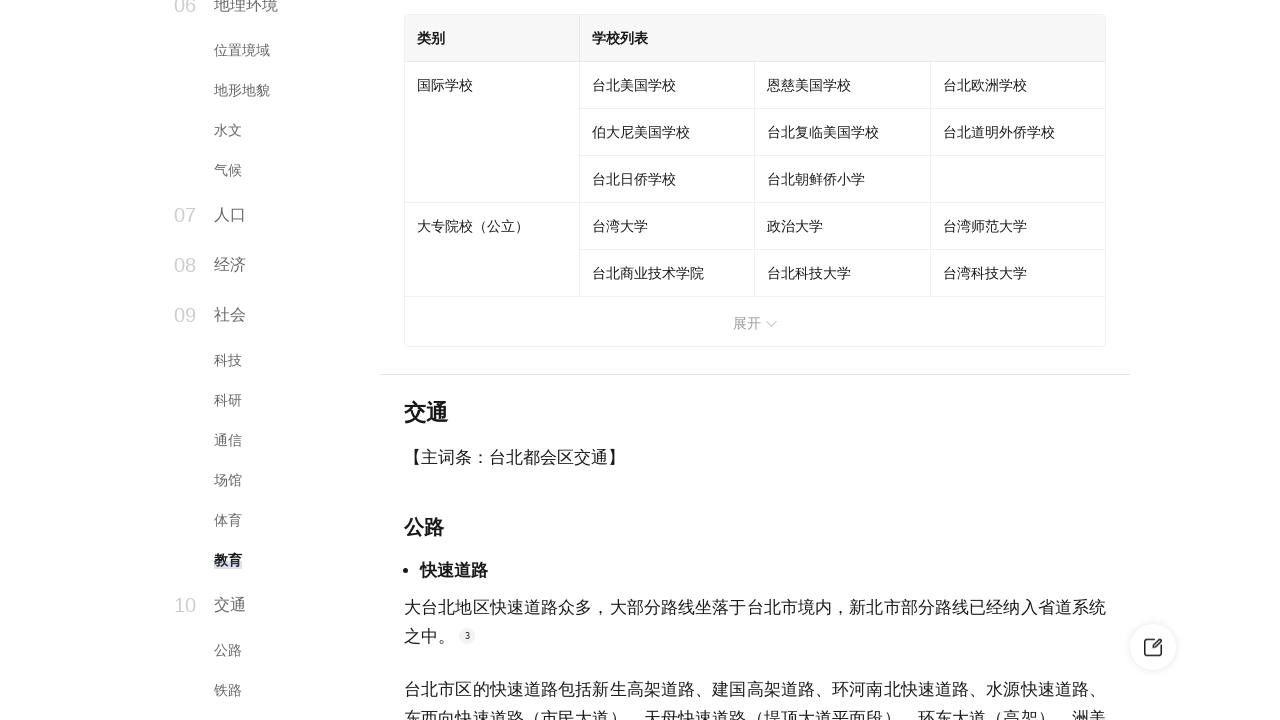

Waited 200ms before scroll iteration 8
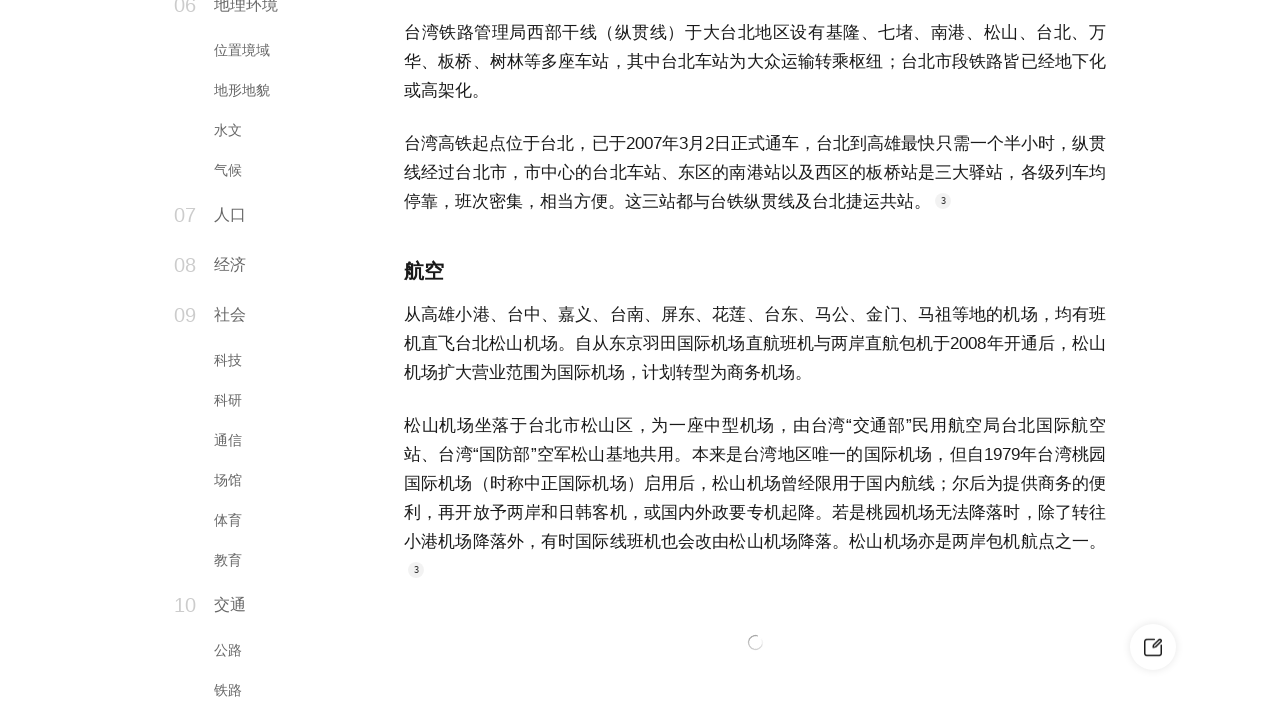

Scrolled to top of page in iteration 8
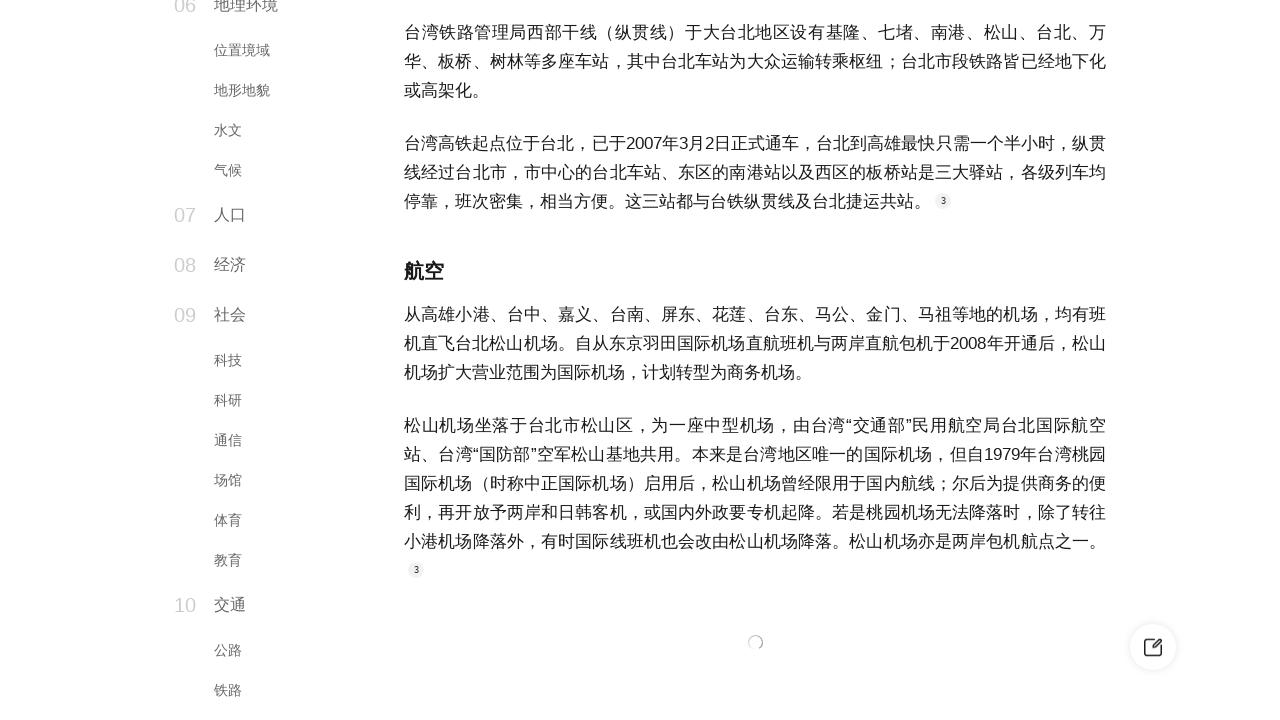

Pressed END key to scroll to bottom in iteration 8
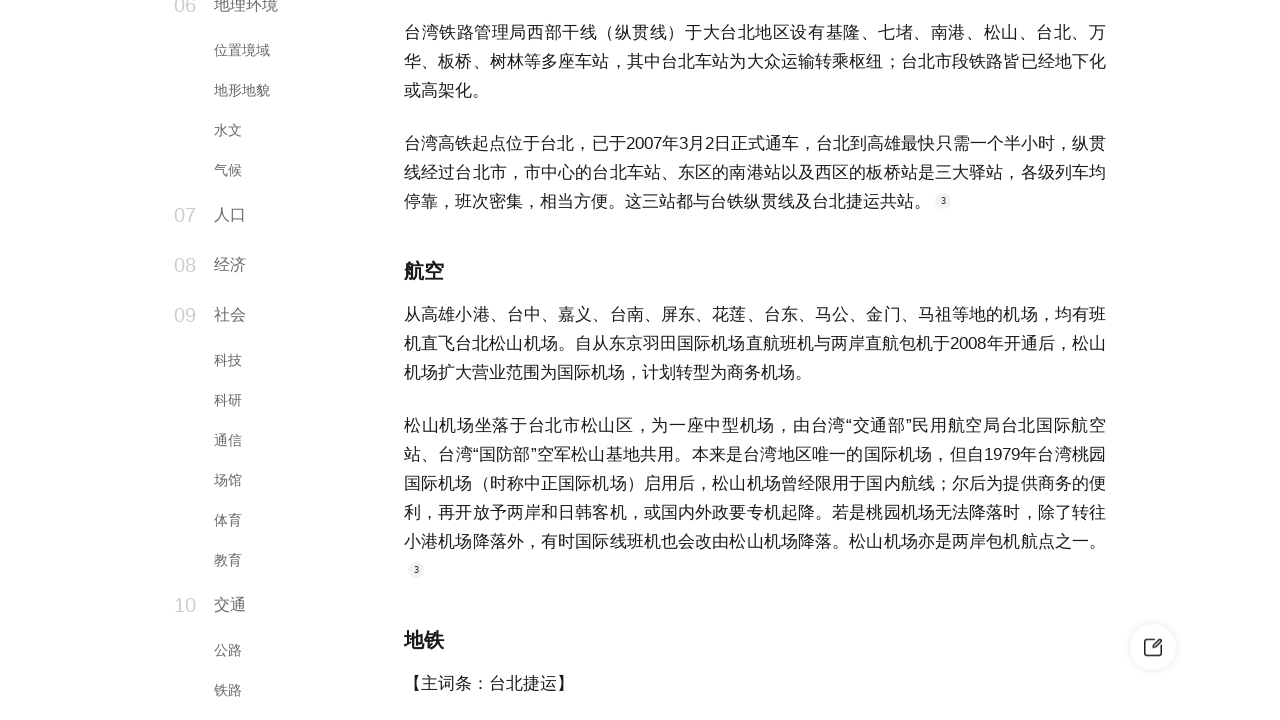

Waited 200ms before scroll iteration 9
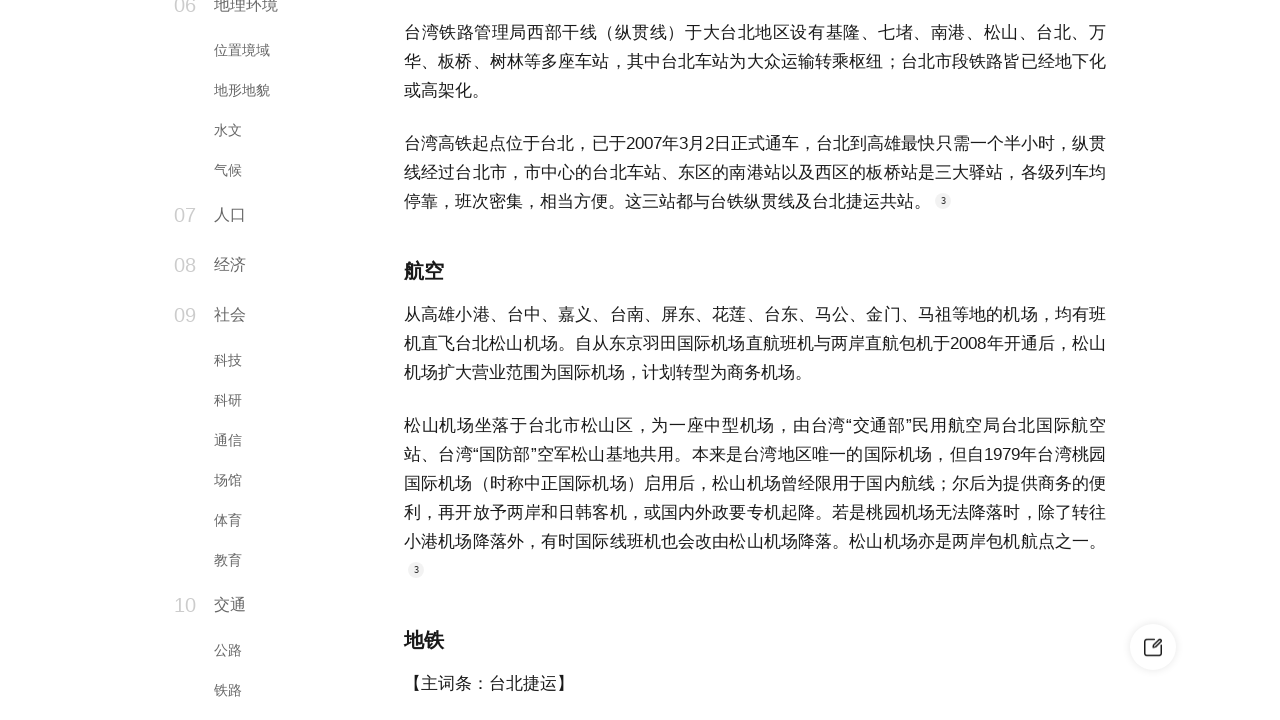

Scrolled to top of page in iteration 9
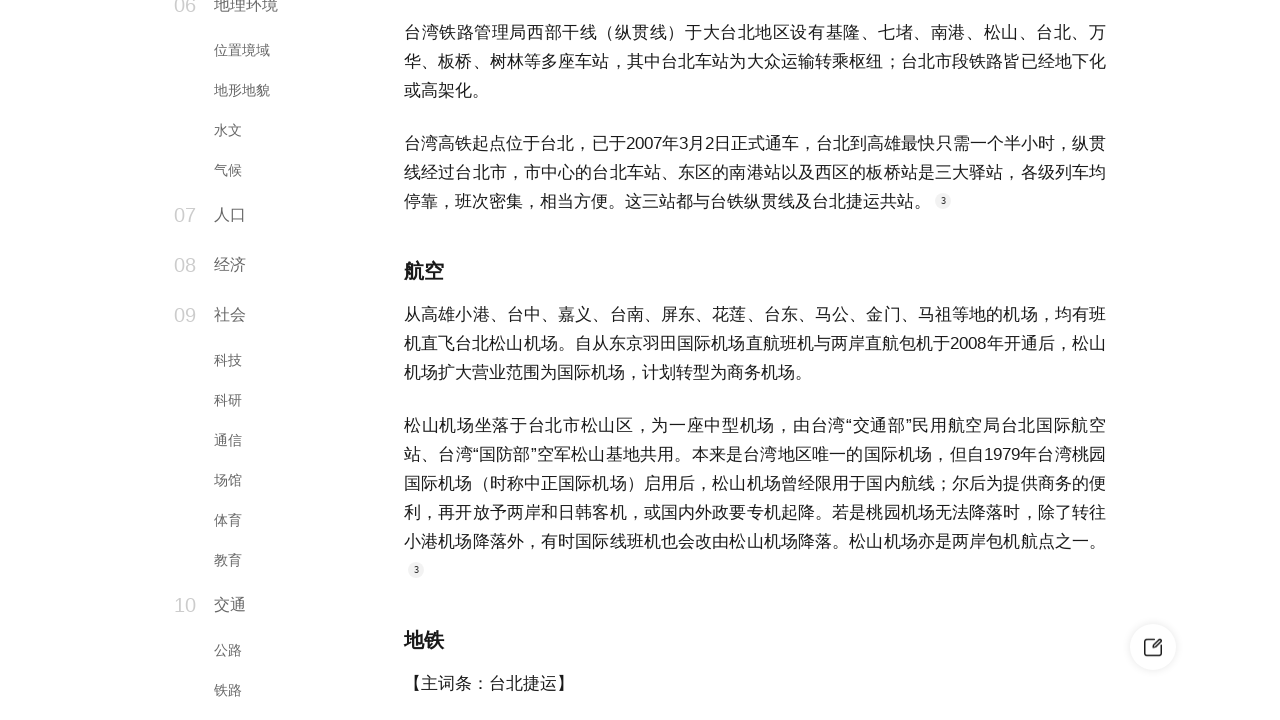

Pressed END key to scroll to bottom in iteration 9
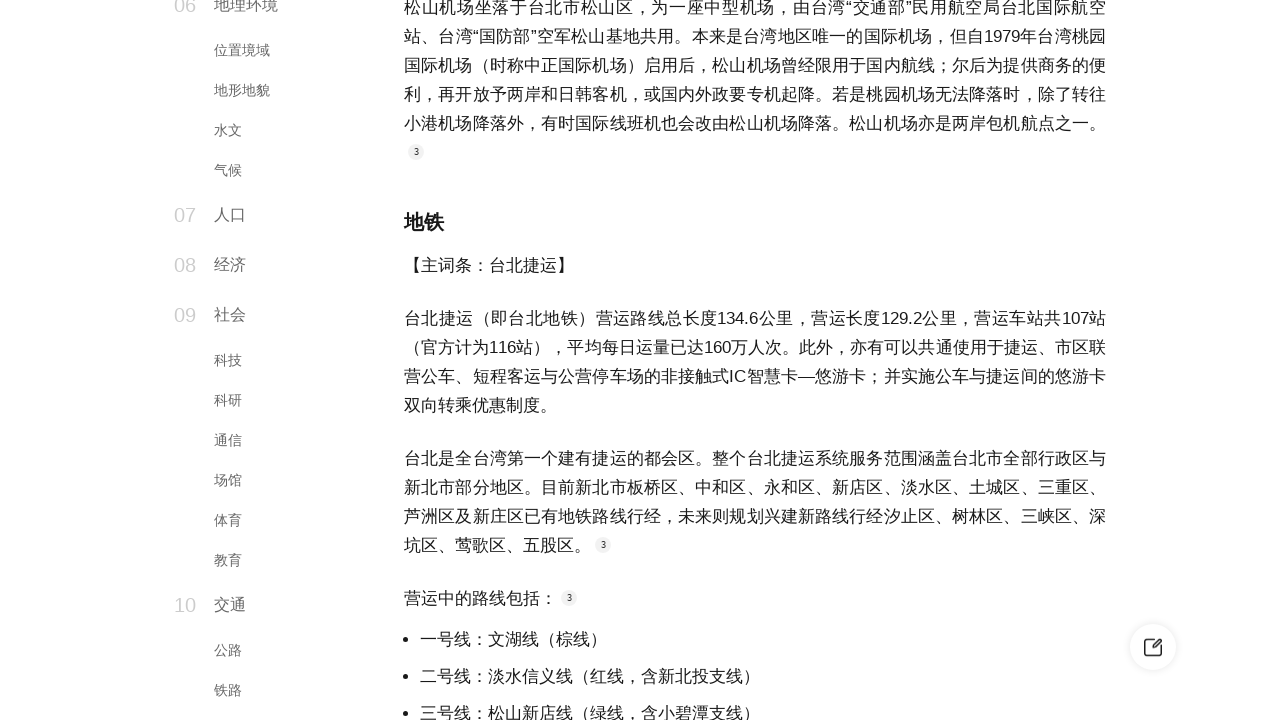

Waited 200ms before scroll iteration 10
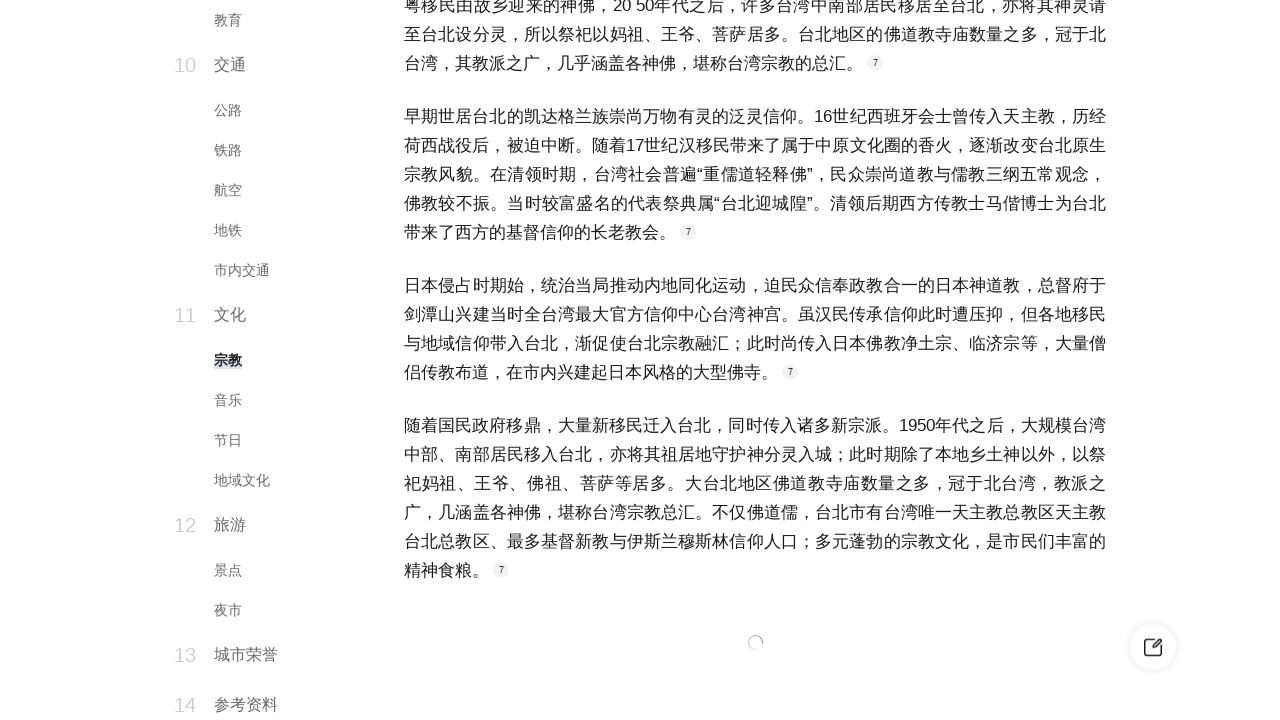

Scrolled to top of page in iteration 10
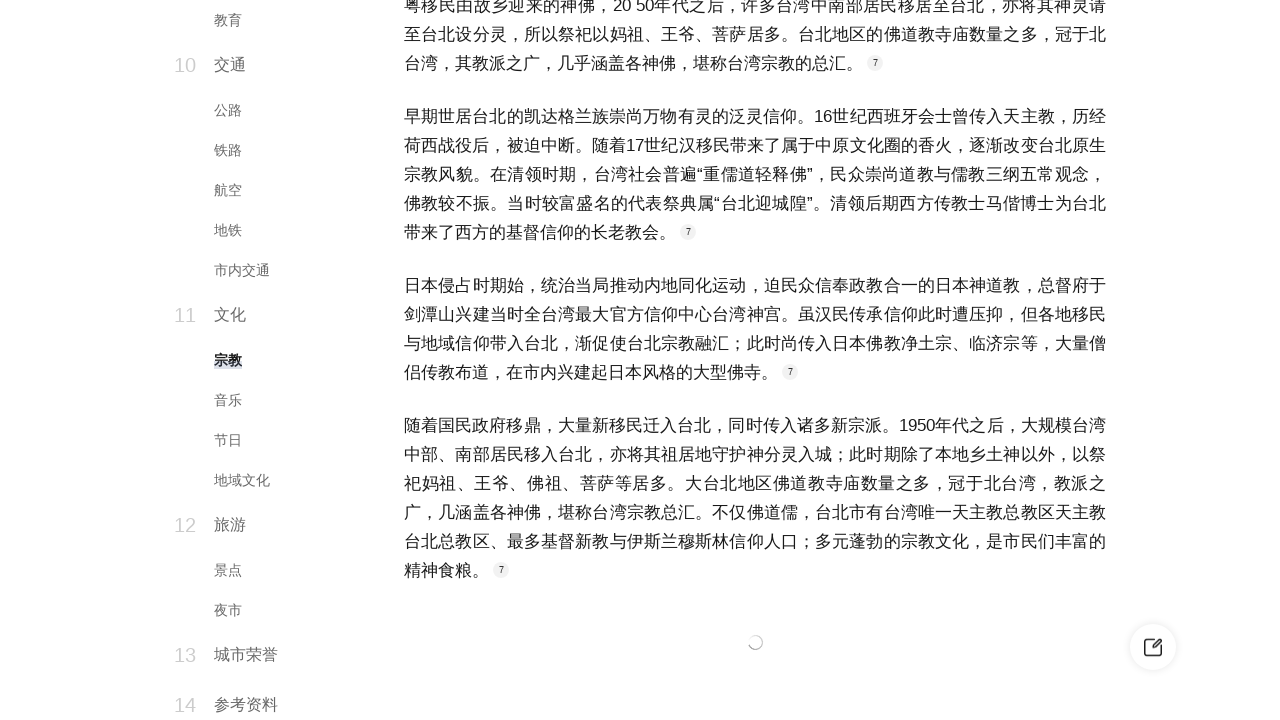

Pressed END key to scroll to bottom in iteration 10
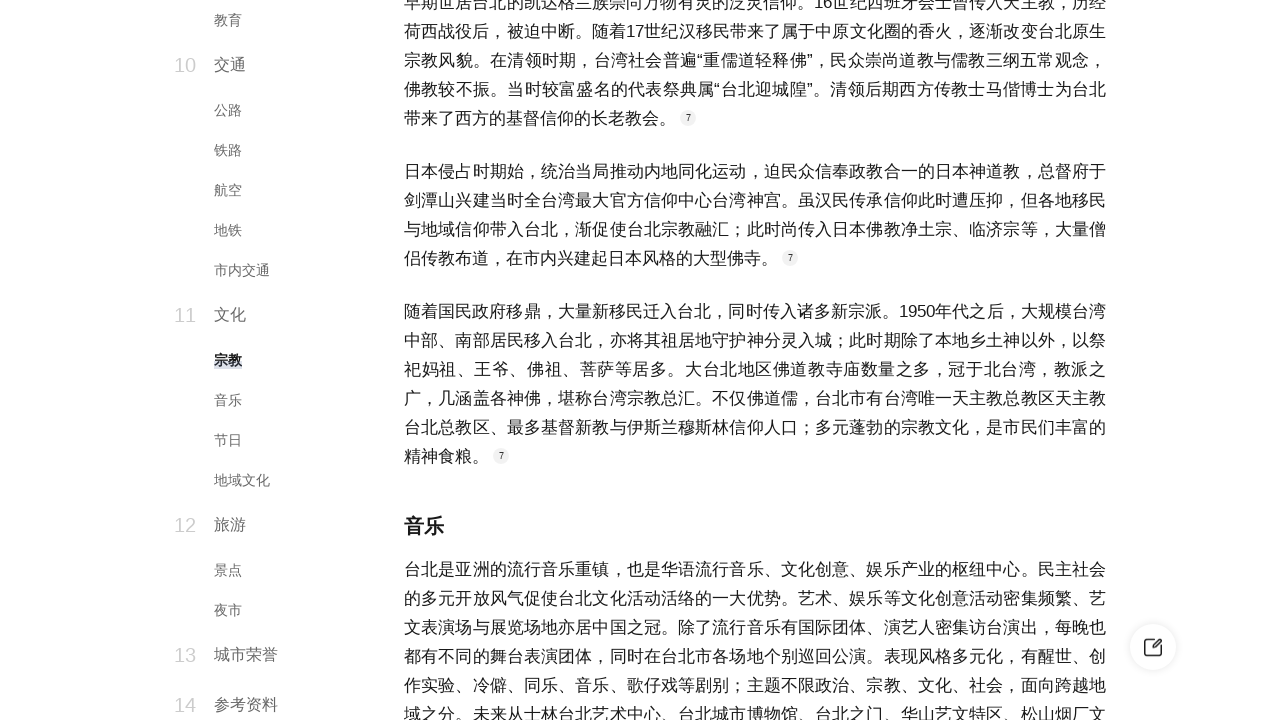

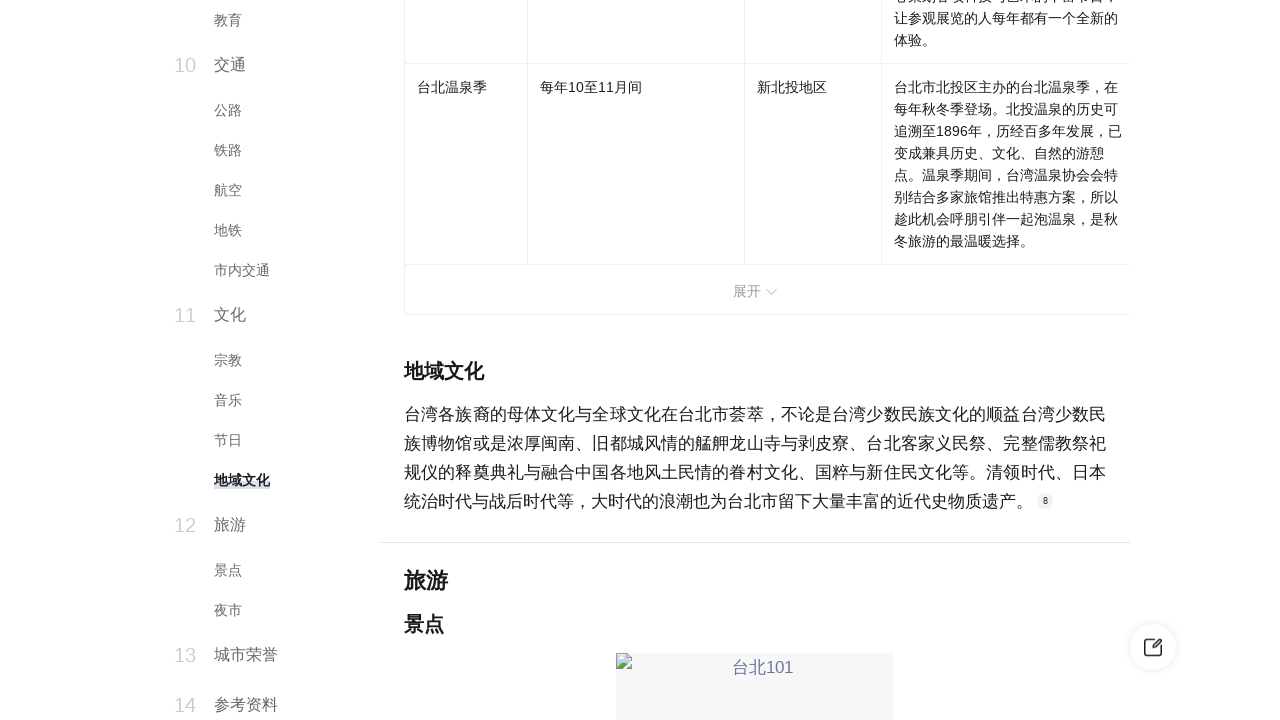